Tests double-click functionality on W3Schools example page by double-clicking a button and verifying that text is copied from one field to another

Starting URL: https://www.w3schools.com/tags/tryit.asp?filename=tryhtml5_ev_ondblclick3

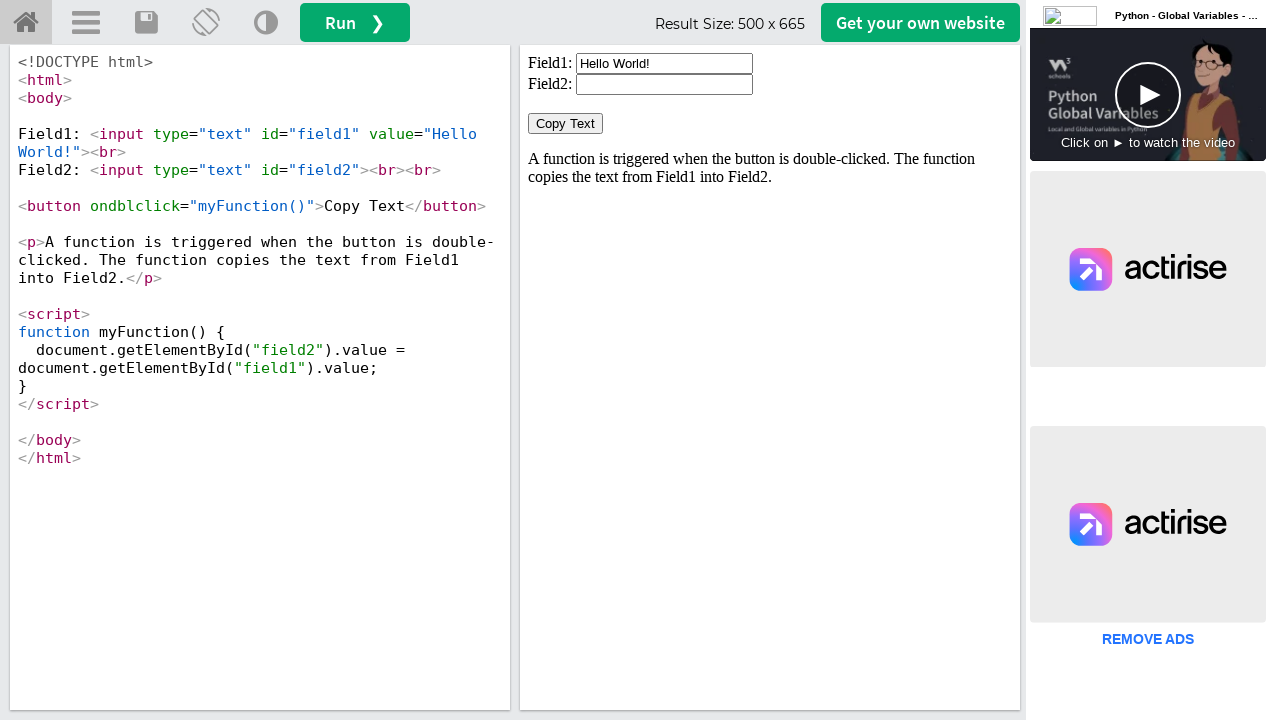

Located iframe containing the W3Schools example
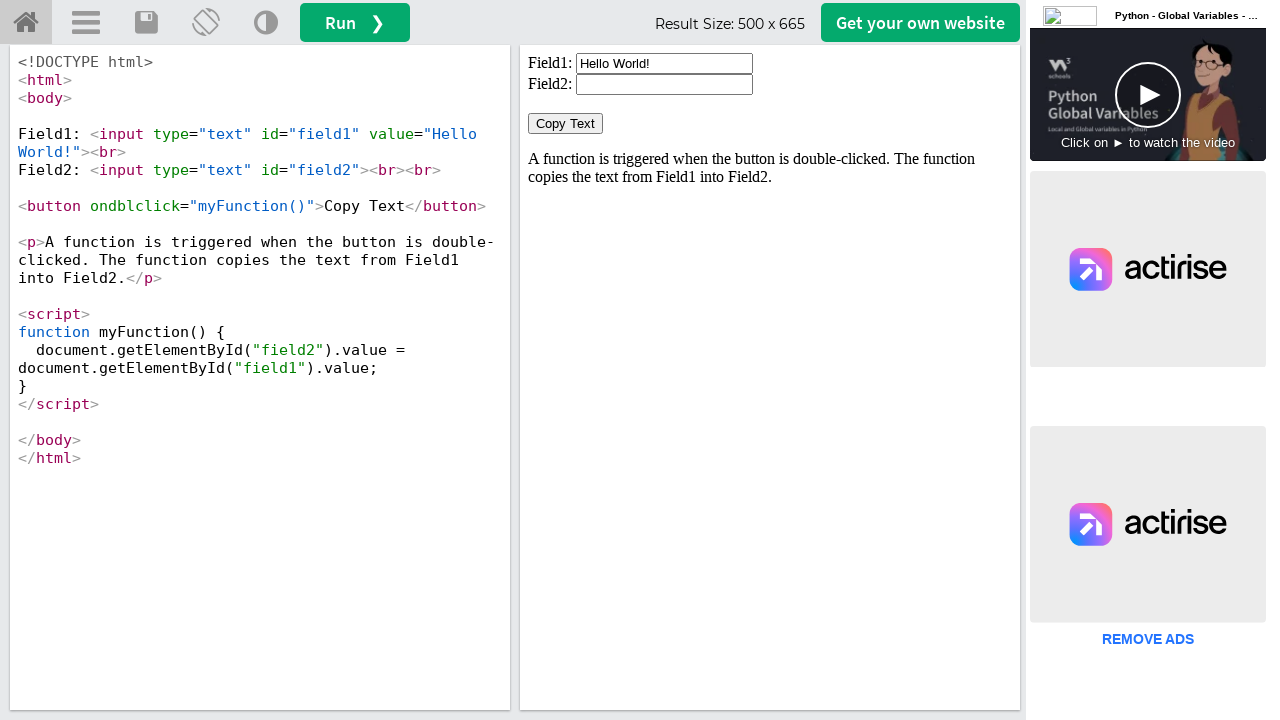

Retrieved initial text from field1
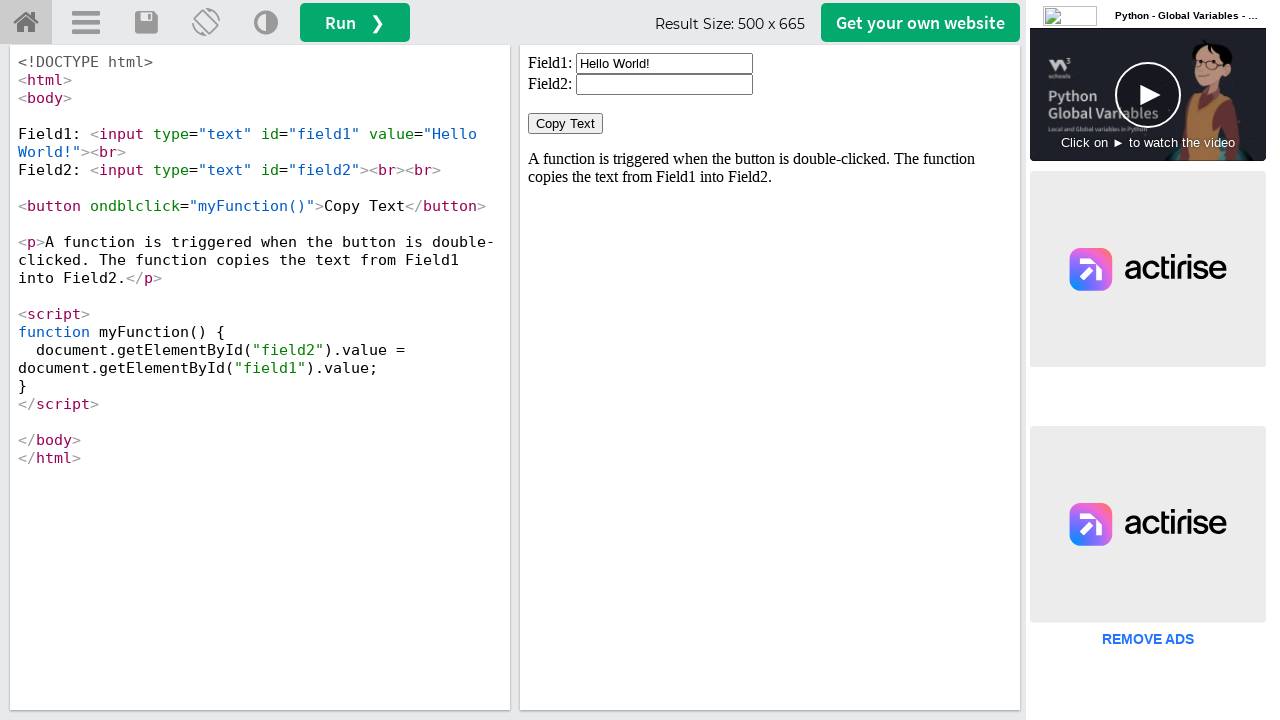

Double-clicked 'Copy Text' button to trigger copy function at (566, 124) on #iframeResult >> internal:control=enter-frame >> button:has-text('Copy Text')
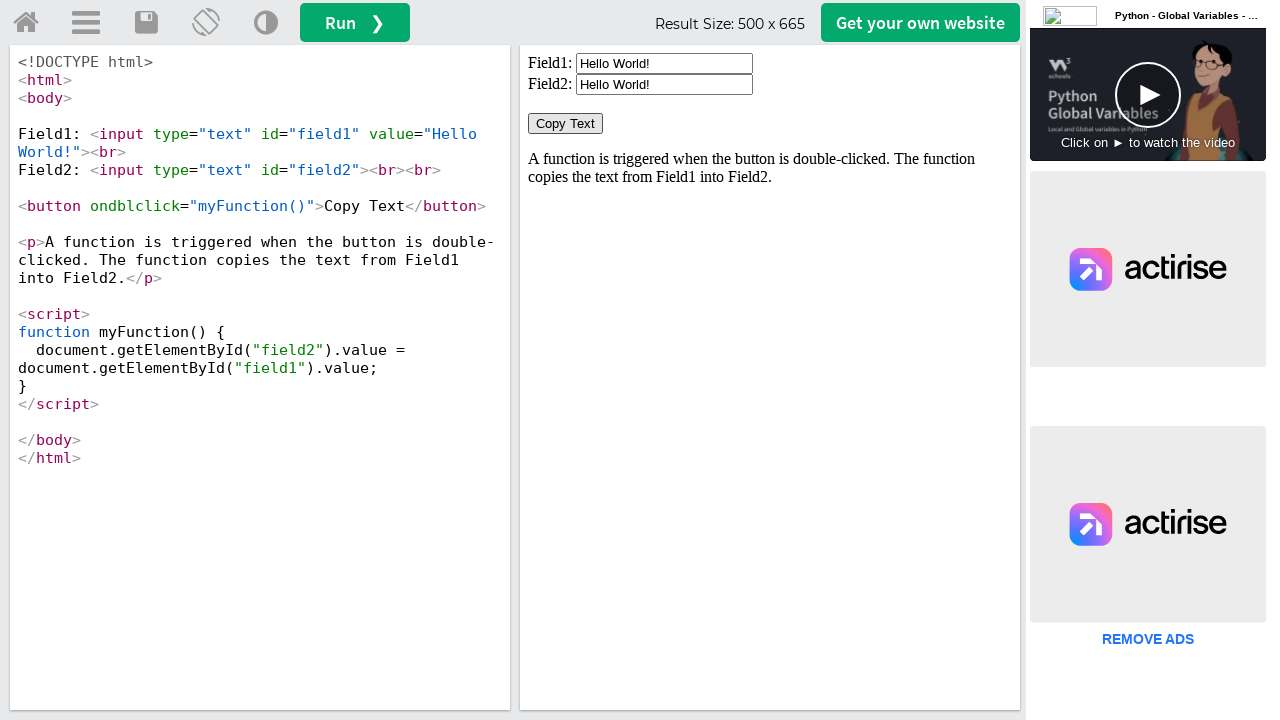

Retrieved text from field2 after double-click
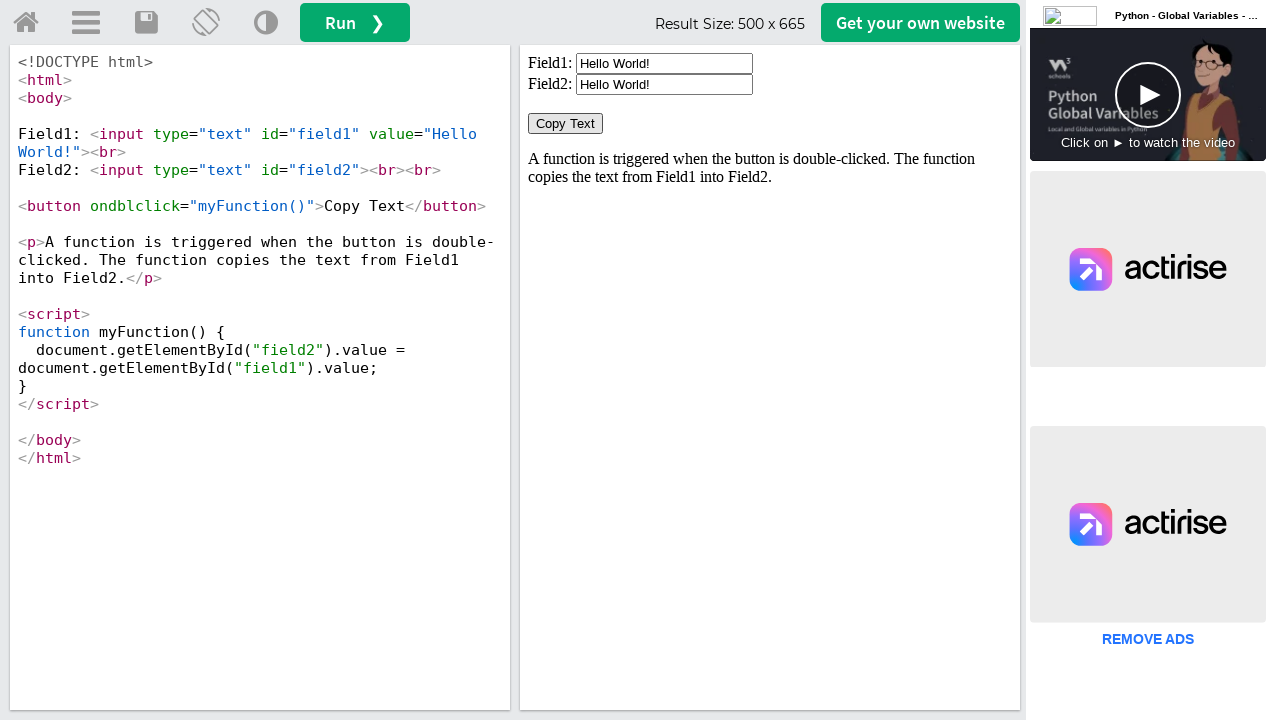

Verified that text was copied correctly from field1 to field2
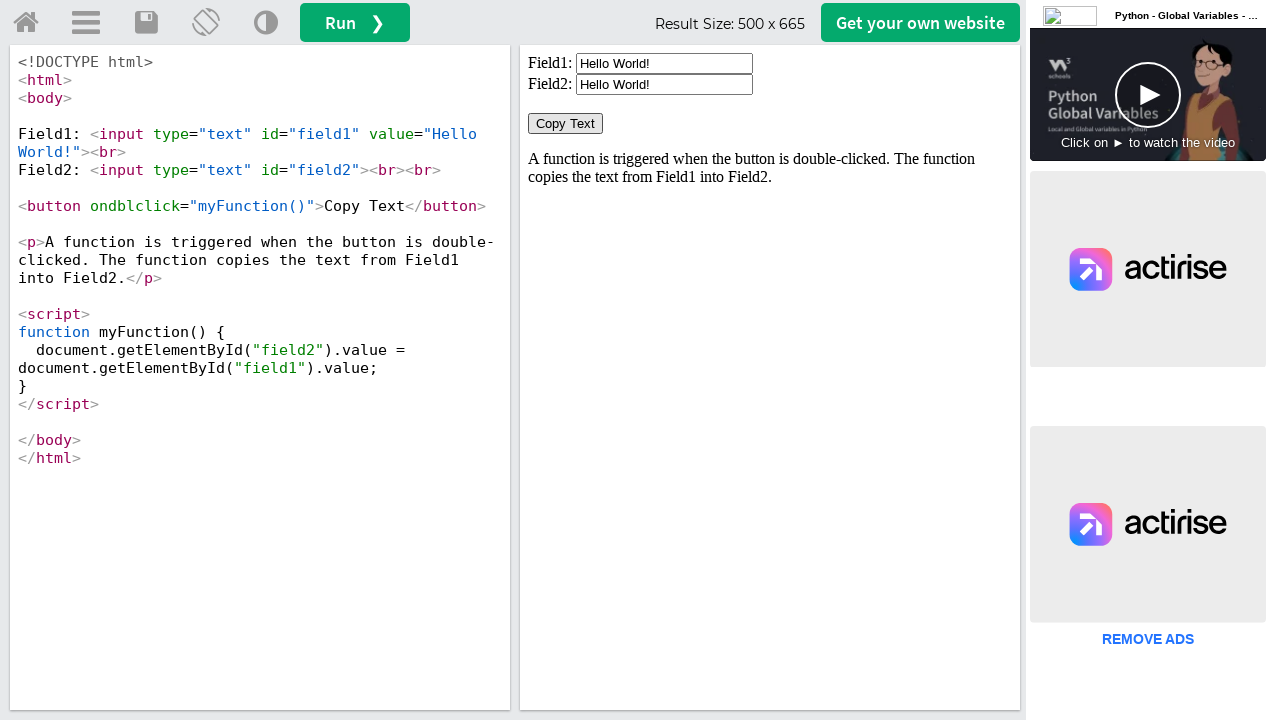

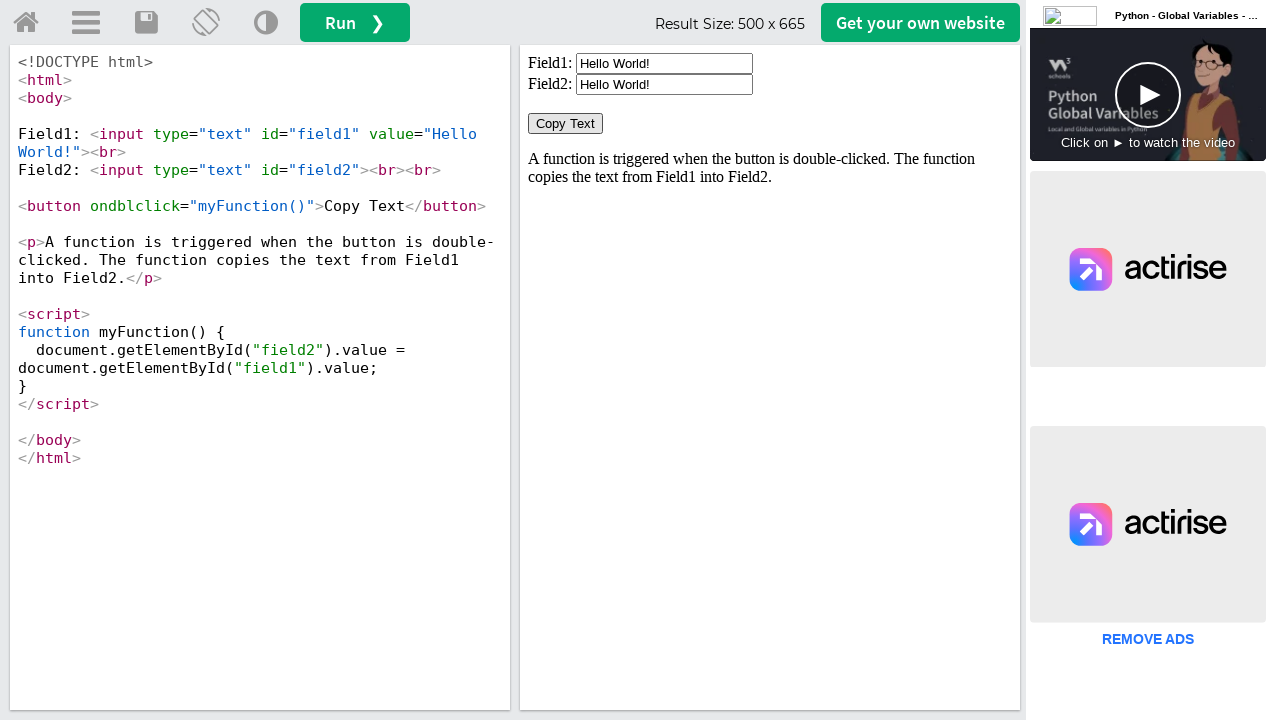